Tests drag and drop functionality by dragging an element from source to target within an iframe on the jQuery UI demo page

Starting URL: https://jqueryui.com/droppable/

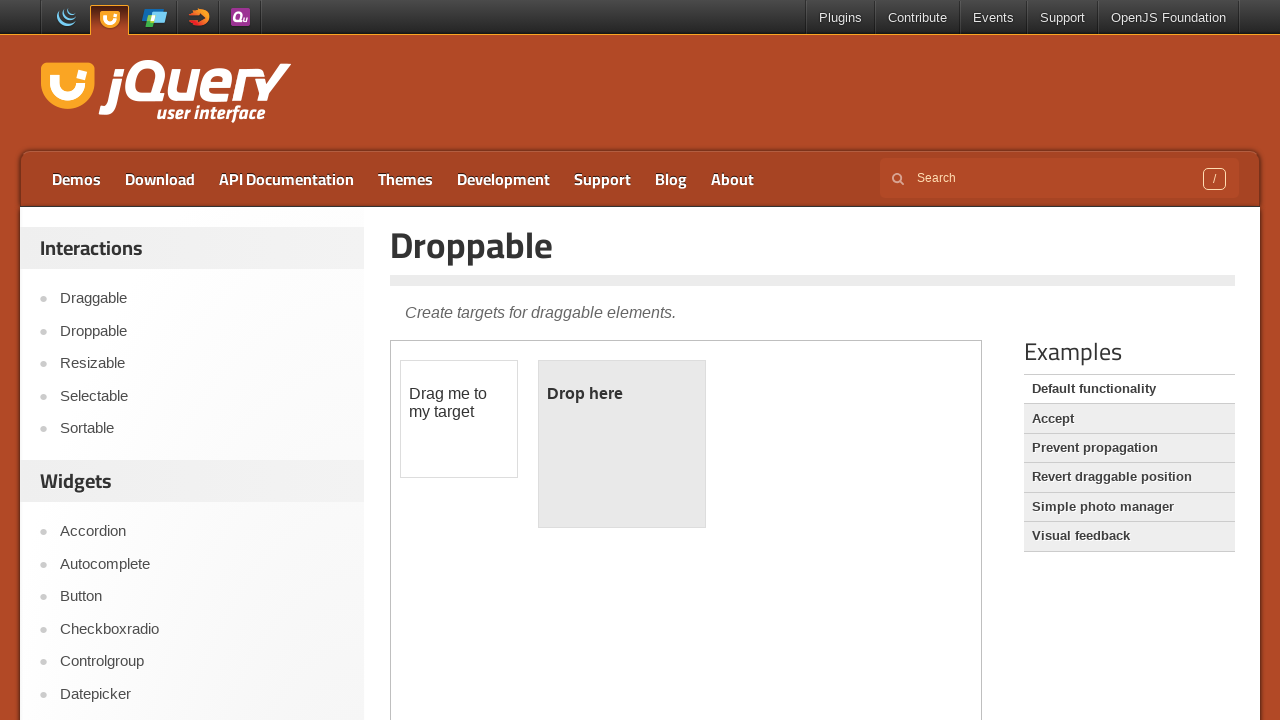

Located the iframe containing drag and drop elements
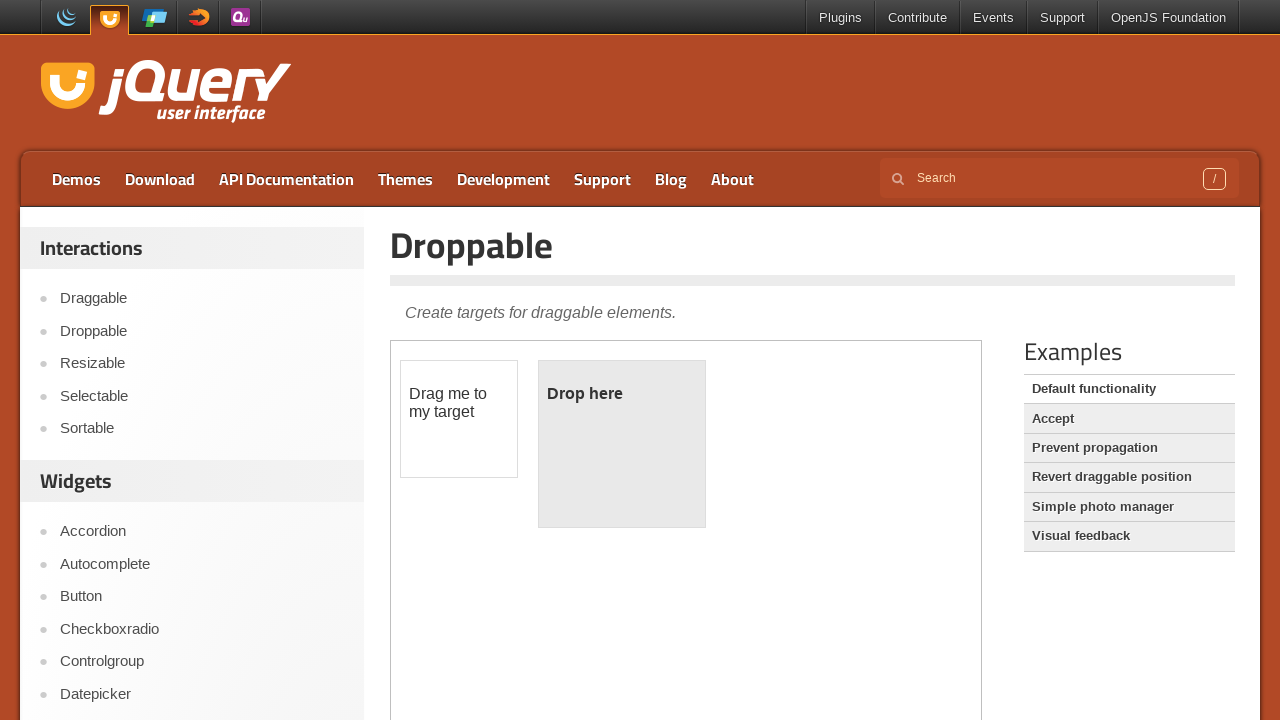

Waited 2 seconds for iframe to fully load
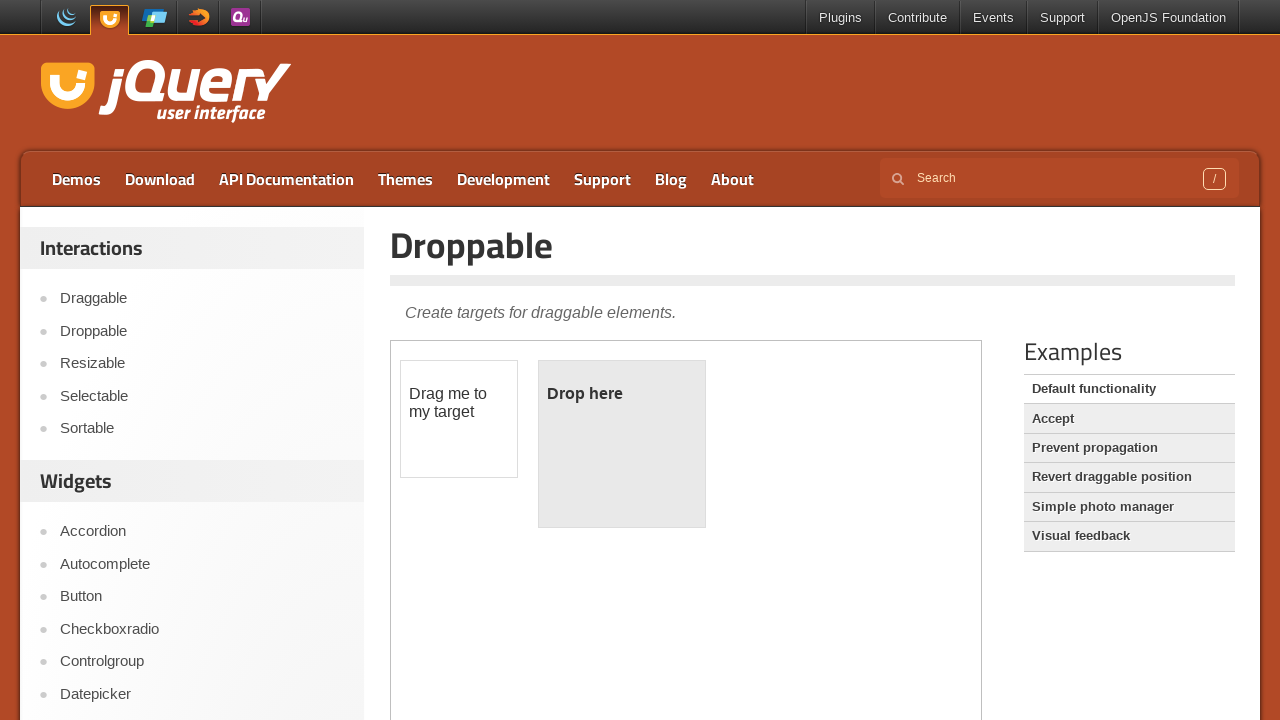

Located the draggable source element in the iframe
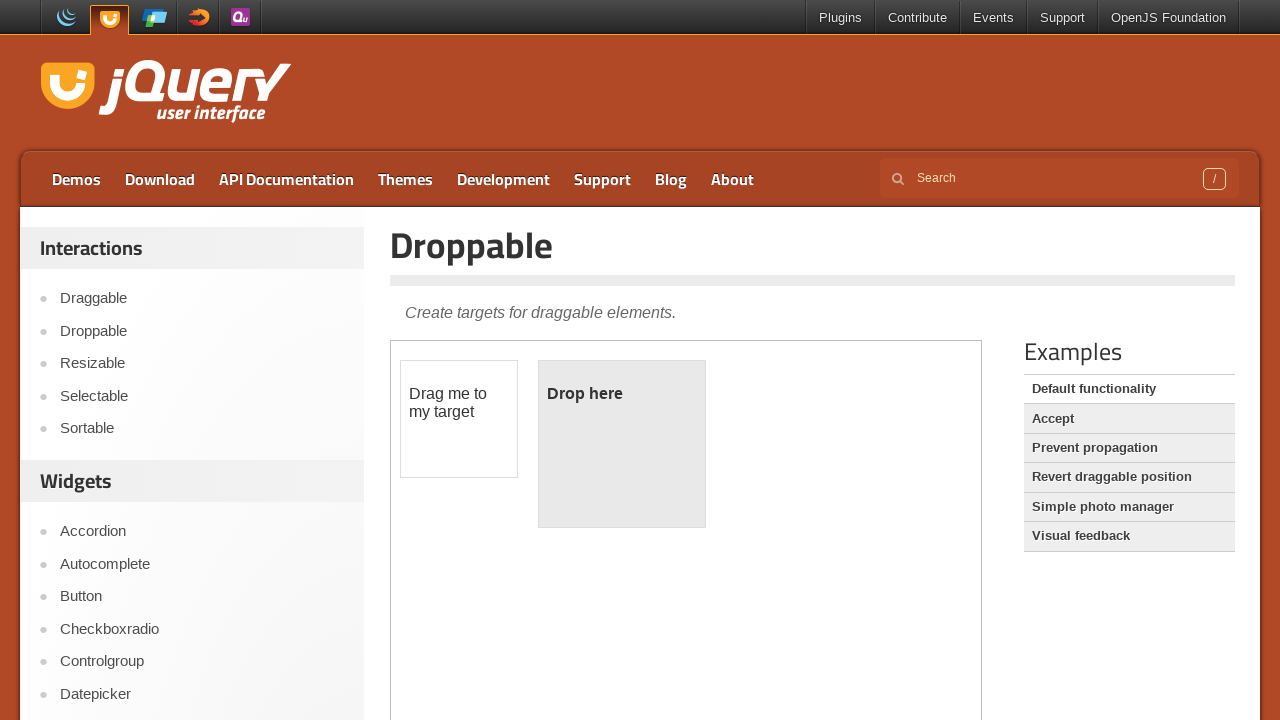

Located the droppable target element in the iframe
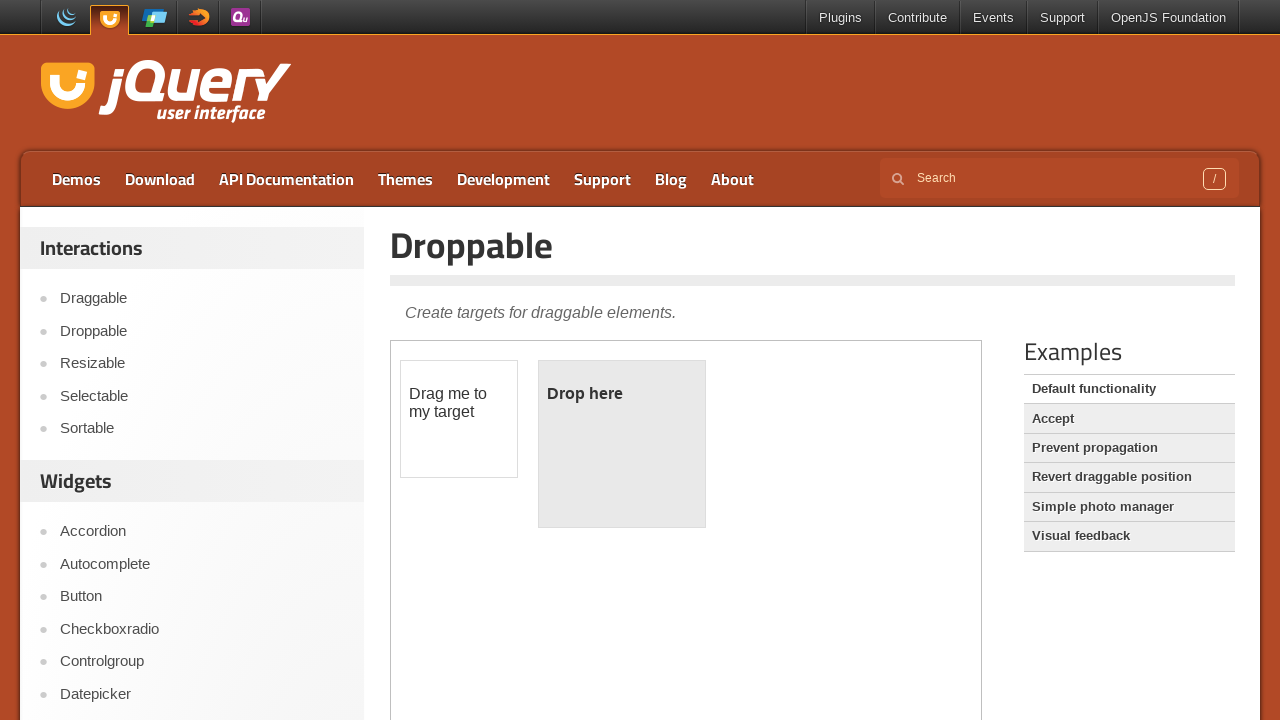

Dragged the source element to the target element at (622, 444)
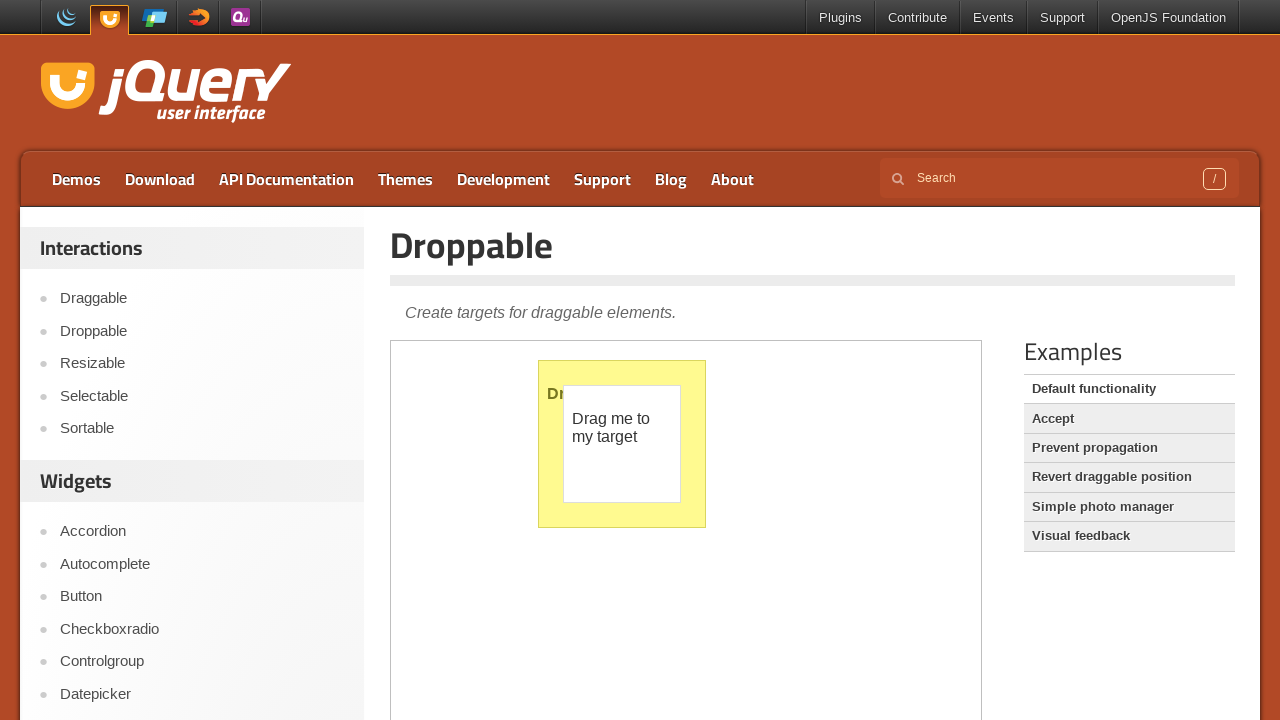

Waited 2 seconds after drag and drop operation completed
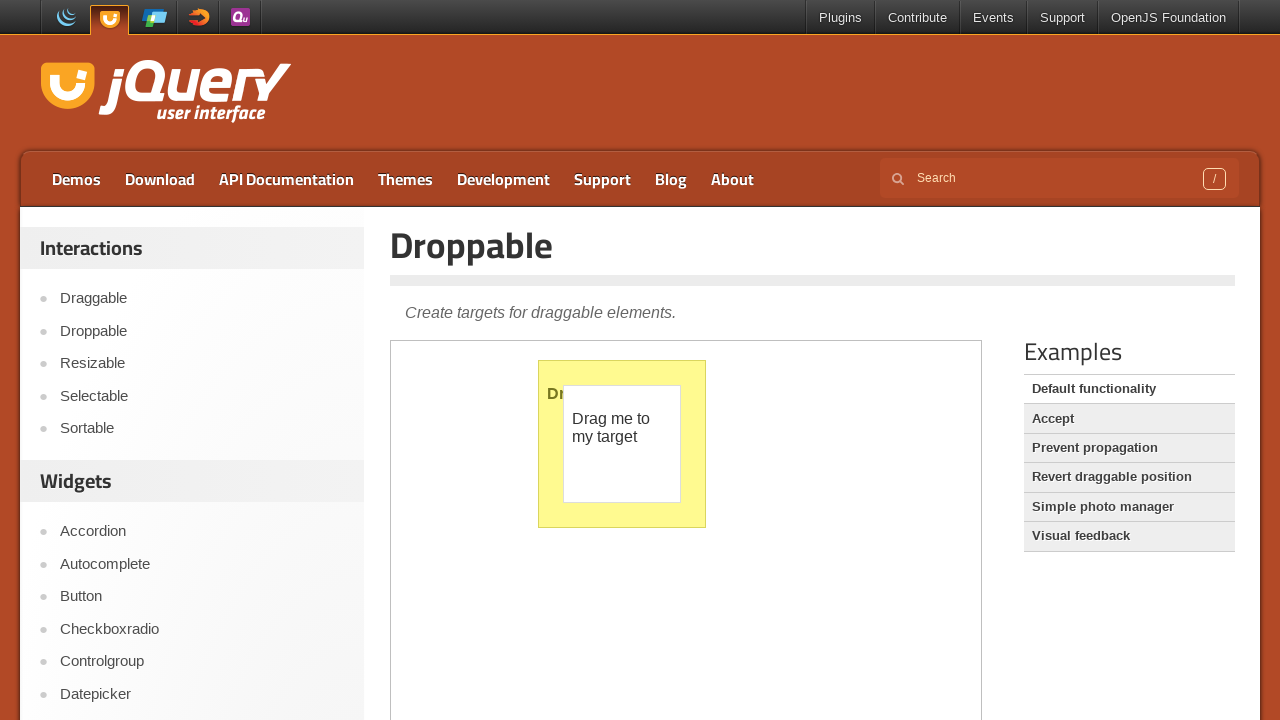

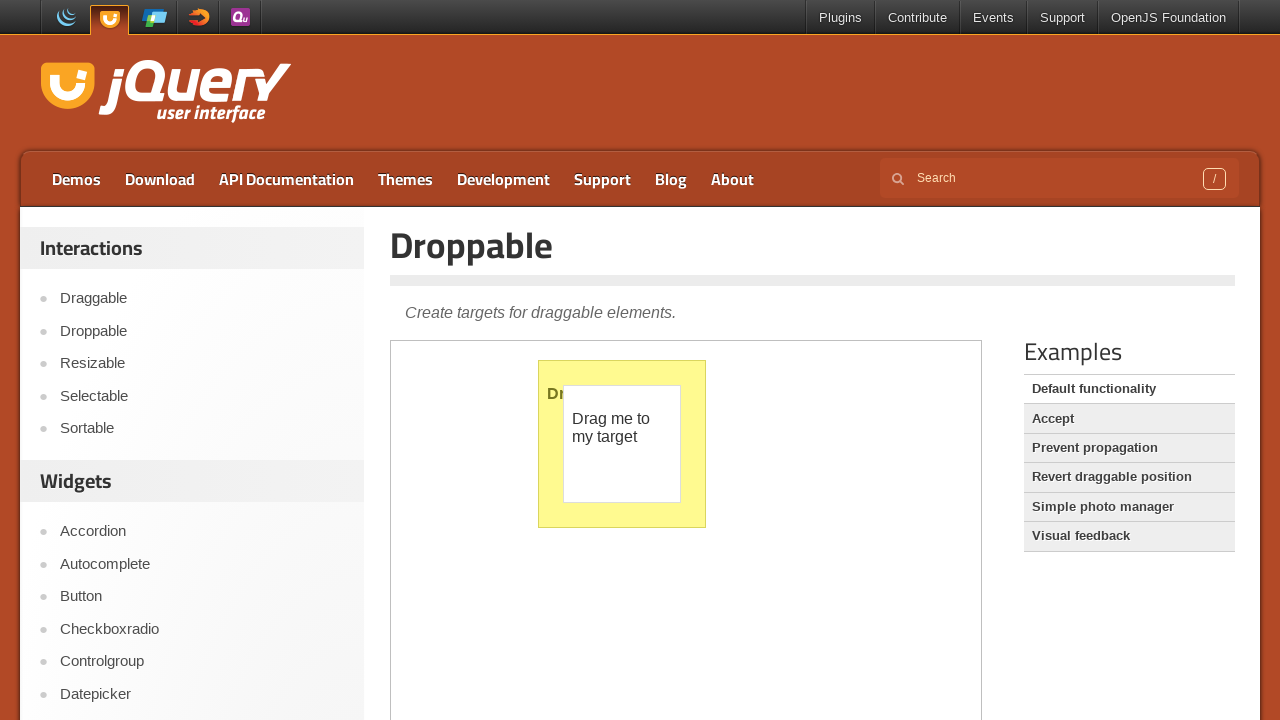